Tests a math problem form by reading two numbers displayed on the page, calculating their sum, selecting the result from a dropdown menu, and submitting the form.

Starting URL: http://suninjuly.github.io/selects1.html

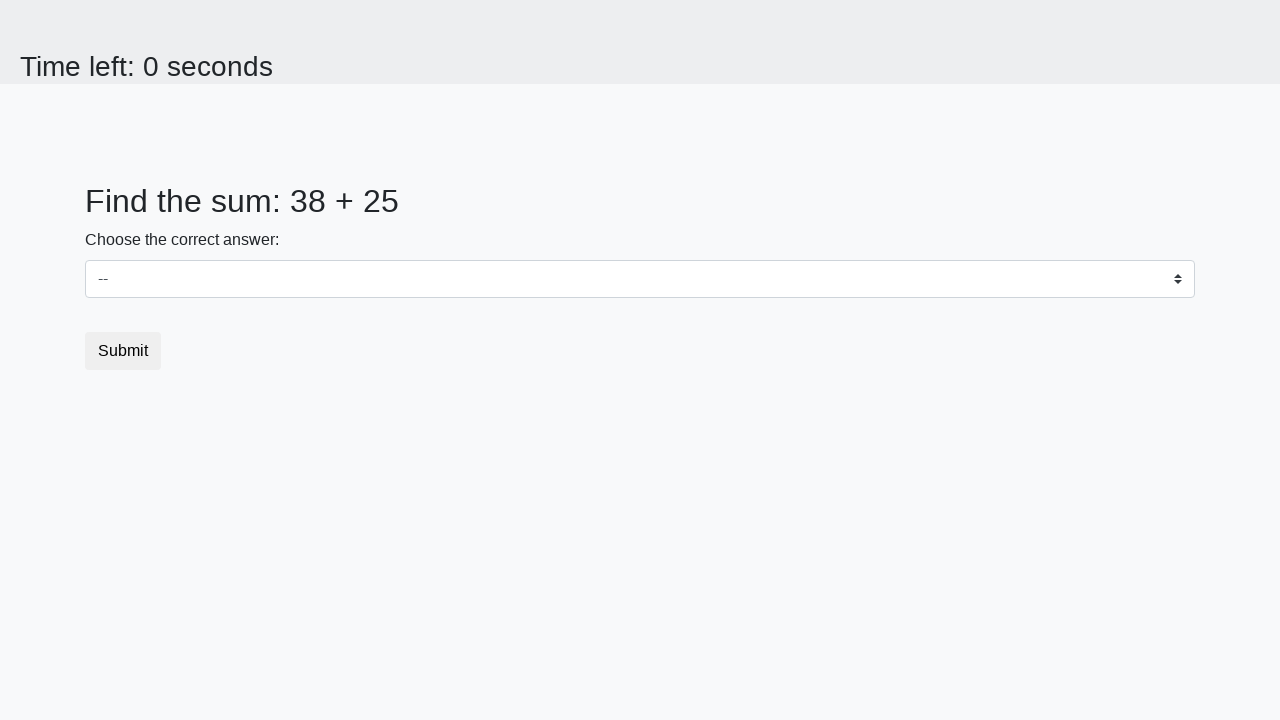

Located first number element (#num1)
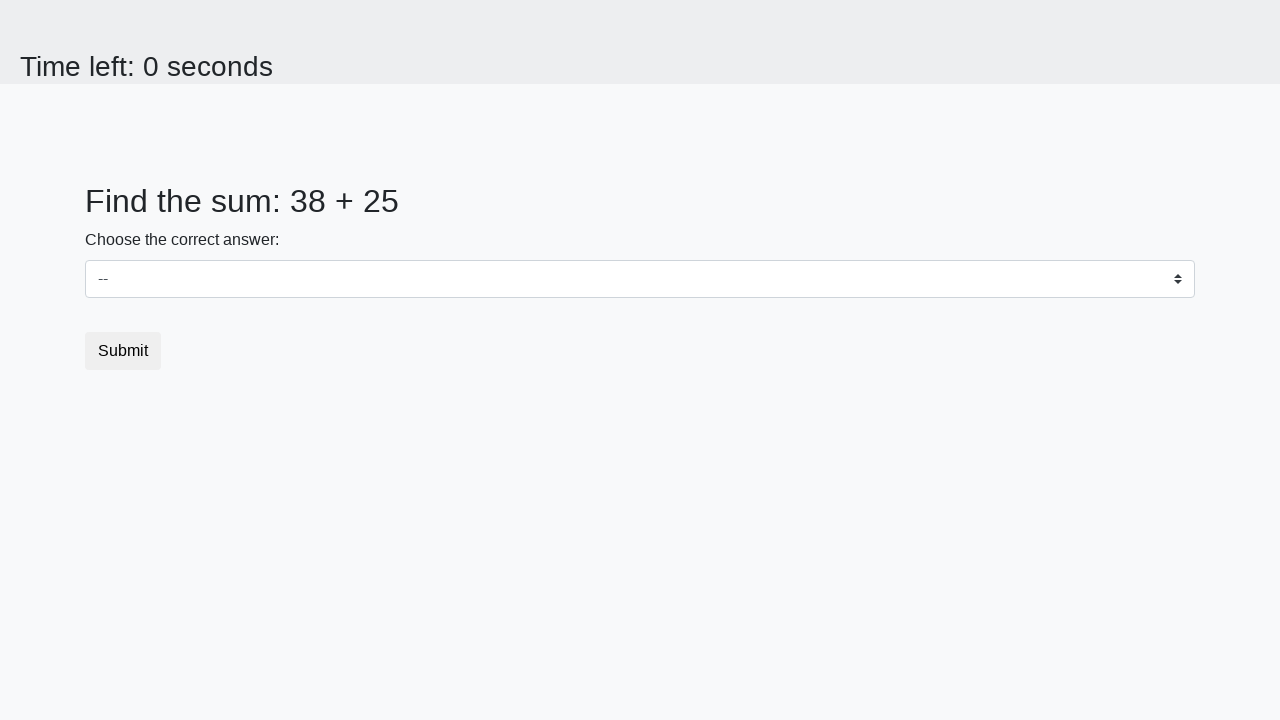

Located second number element (#num2)
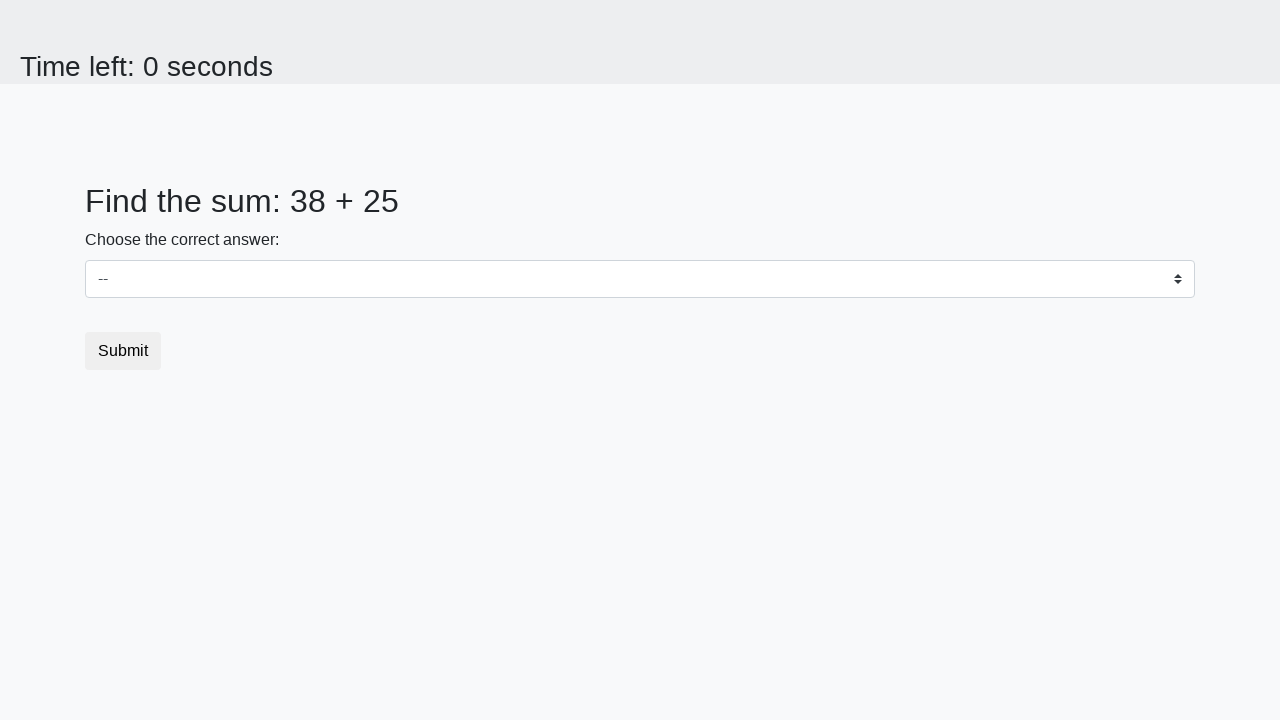

Read first number: 38
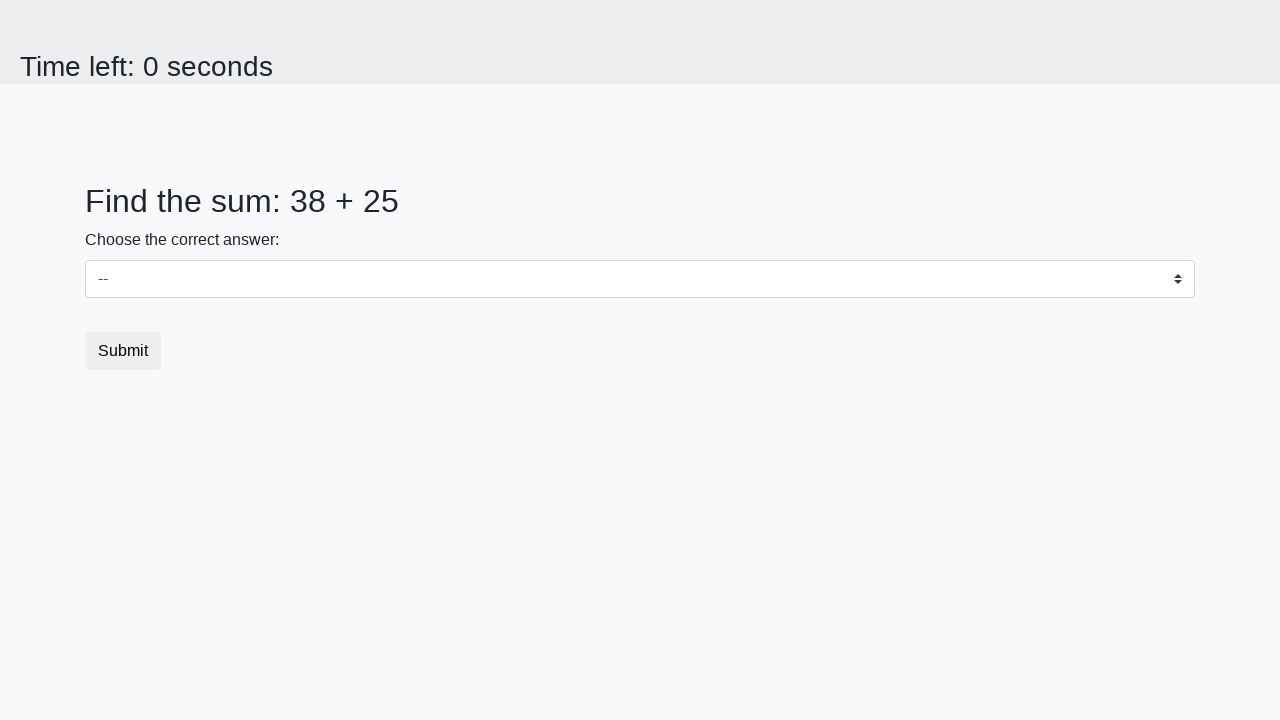

Read second number: 25
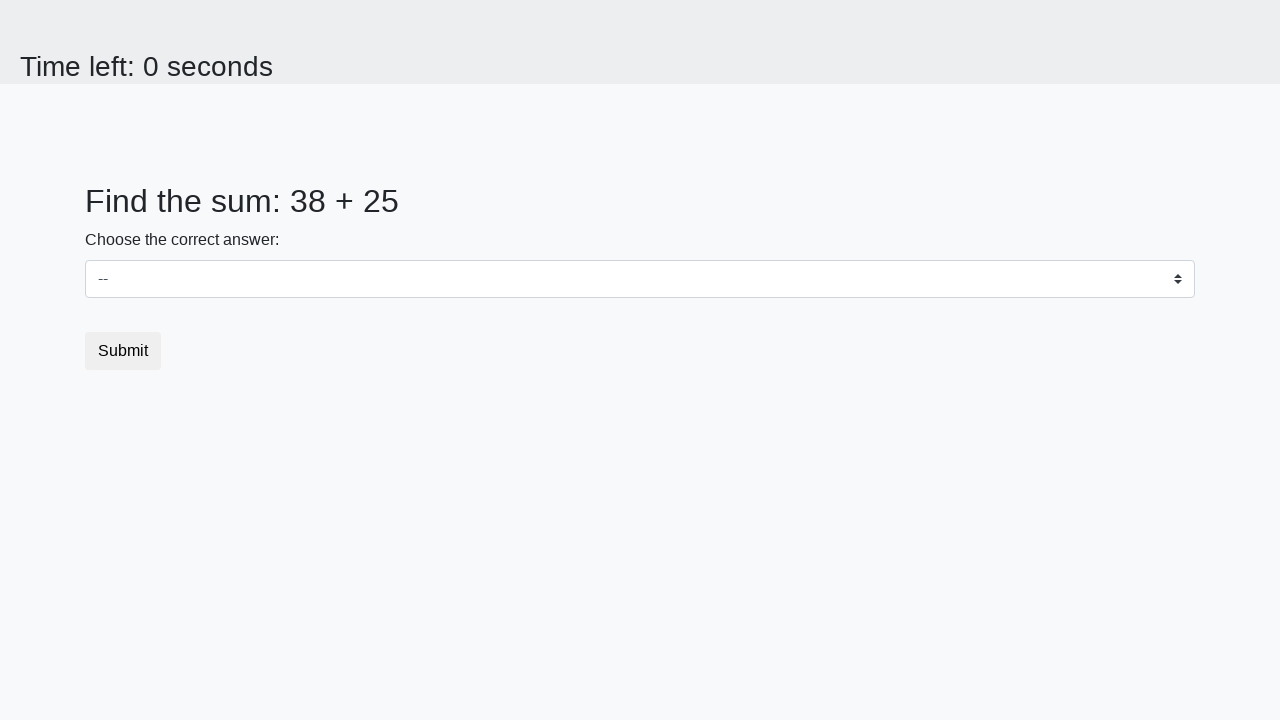

Calculated sum: 38 + 25 = 63
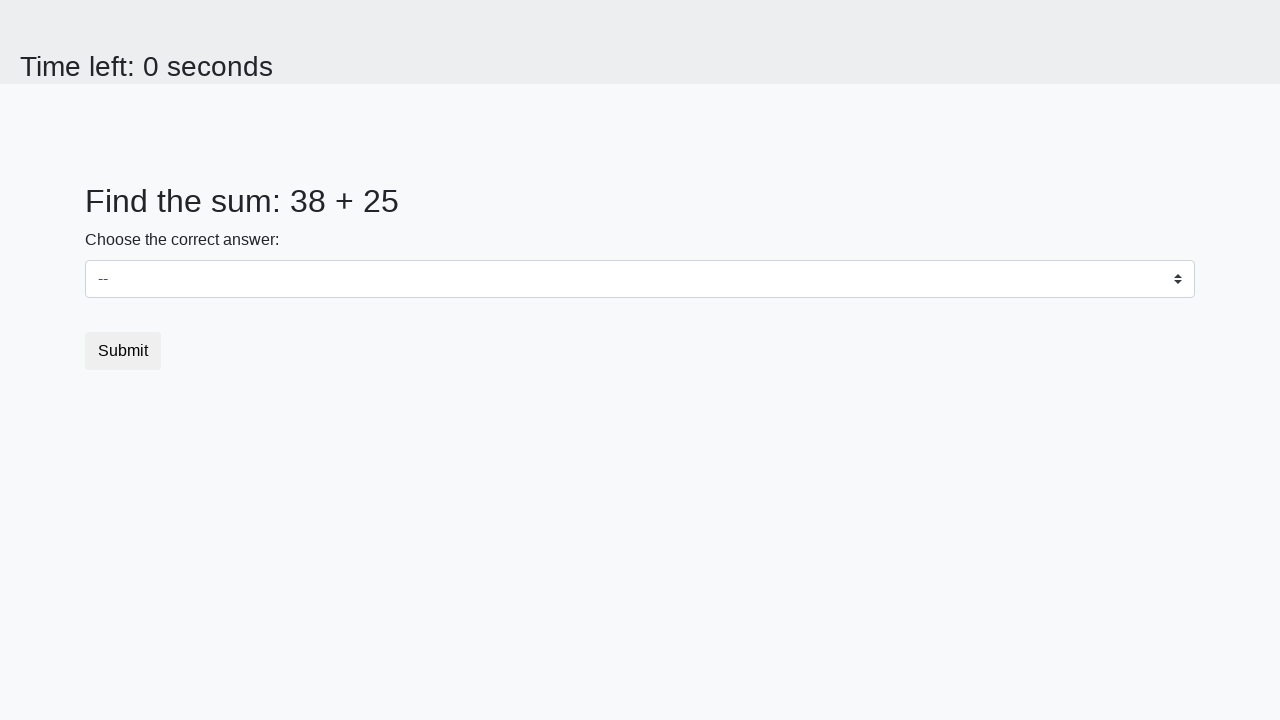

Selected result '63' from dropdown menu on .custom-select
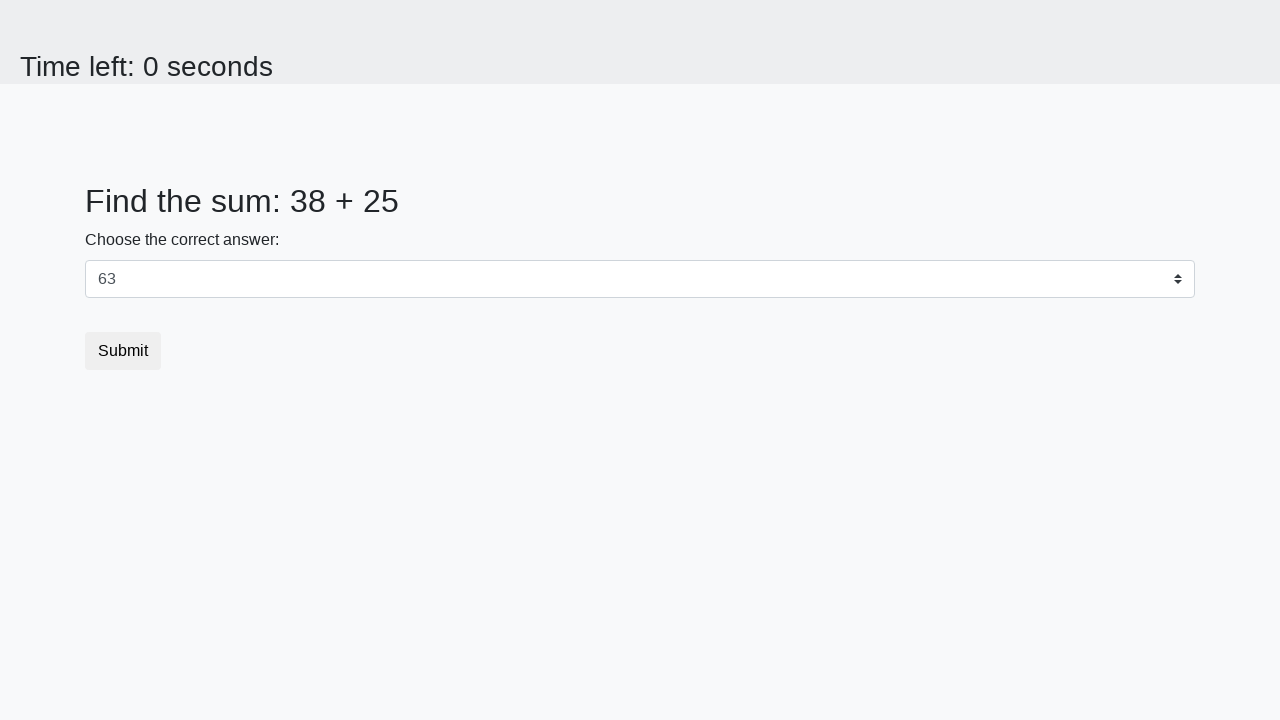

Clicked submit button to submit the form at (123, 351) on .btn-default
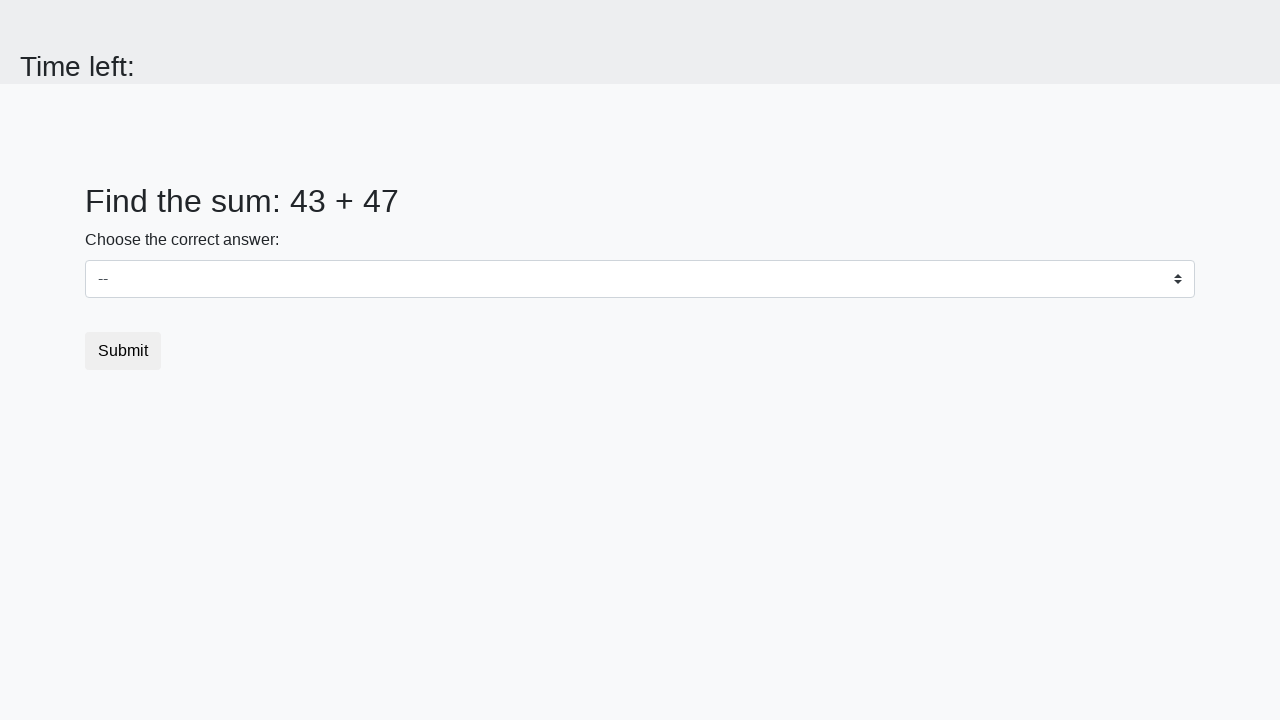

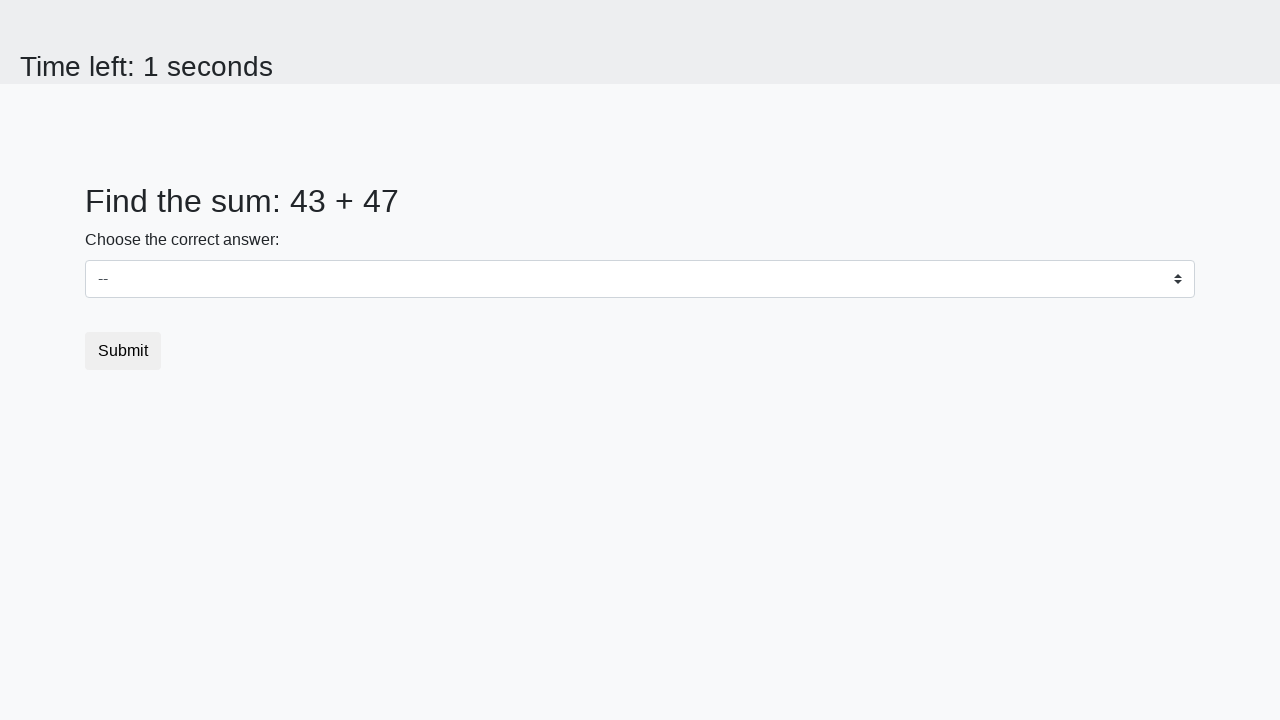